Tests filling a form with dynamic class attributes on a Selenium training site by locating username and password fields using partial class name matching, entering credentials, and submitting the form to verify the confirmation message appears.

Starting URL: https://v1.training-support.net/selenium/dynamic-attributes

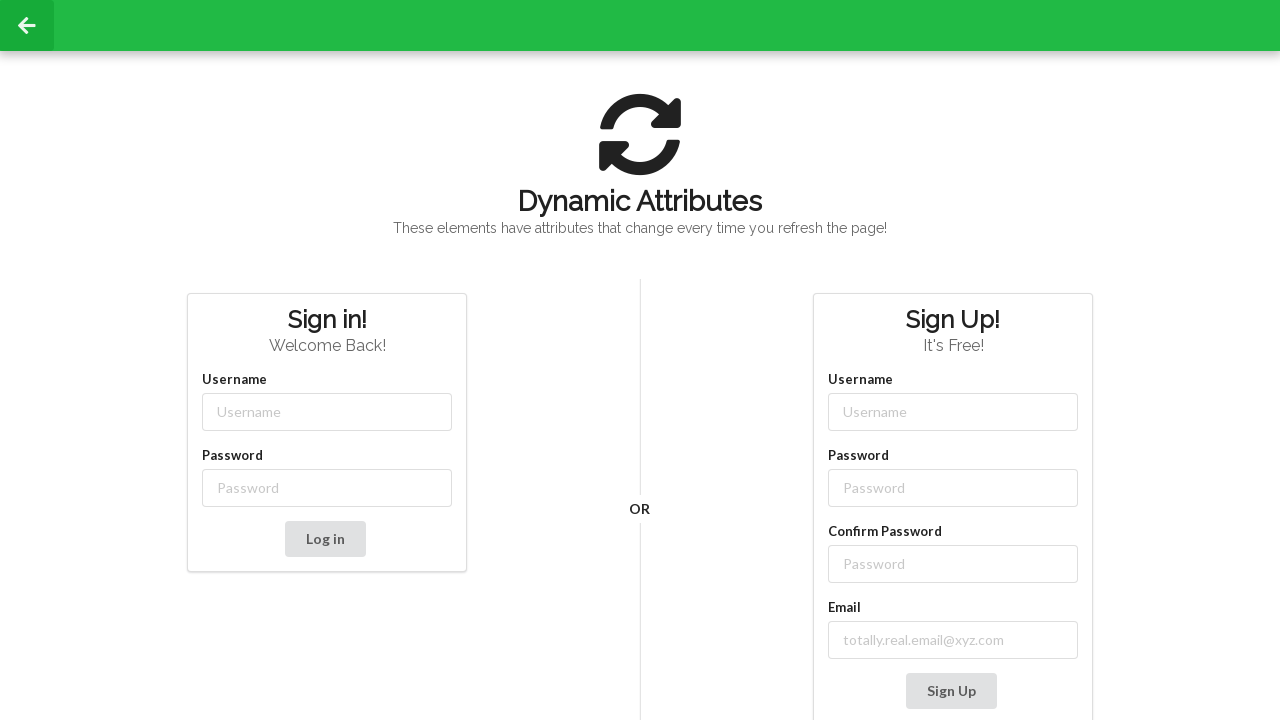

Filled username field with 'admin' using dynamic class selector on //input[starts-with(@class, 'username-')]
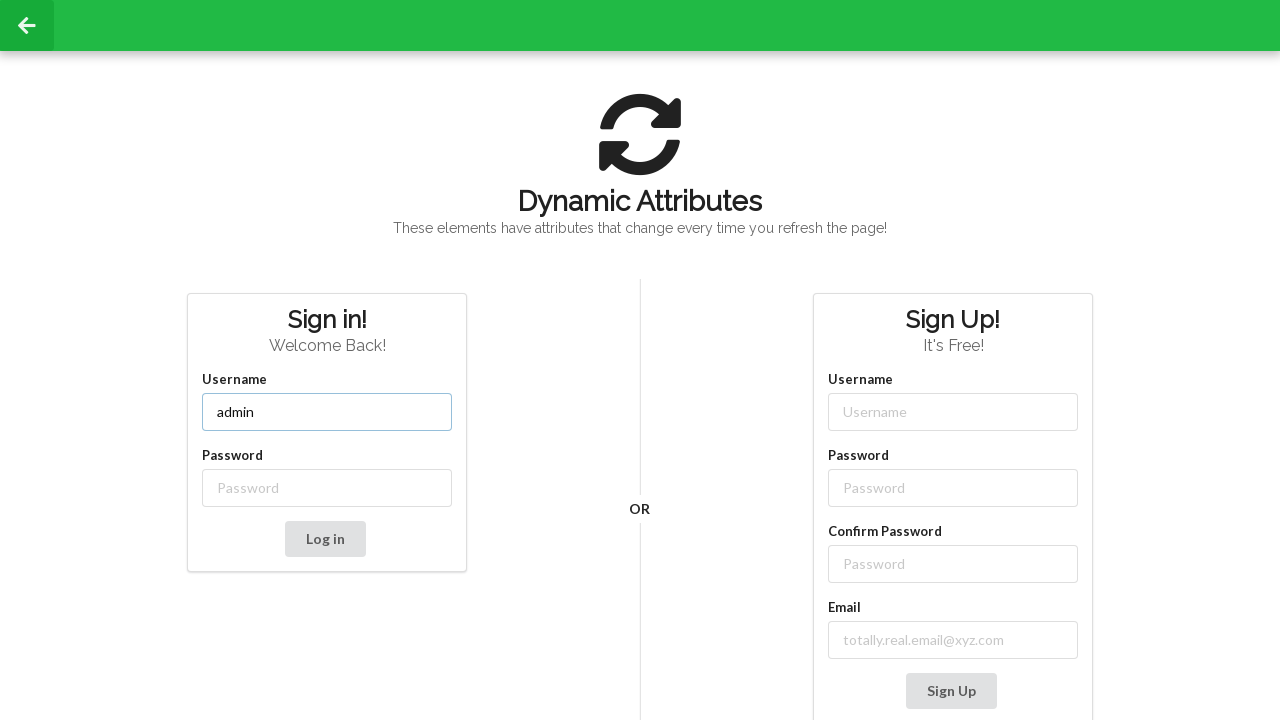

Filled password field with 'password' using dynamic class selector on //input[starts-with(@class, 'password-')]
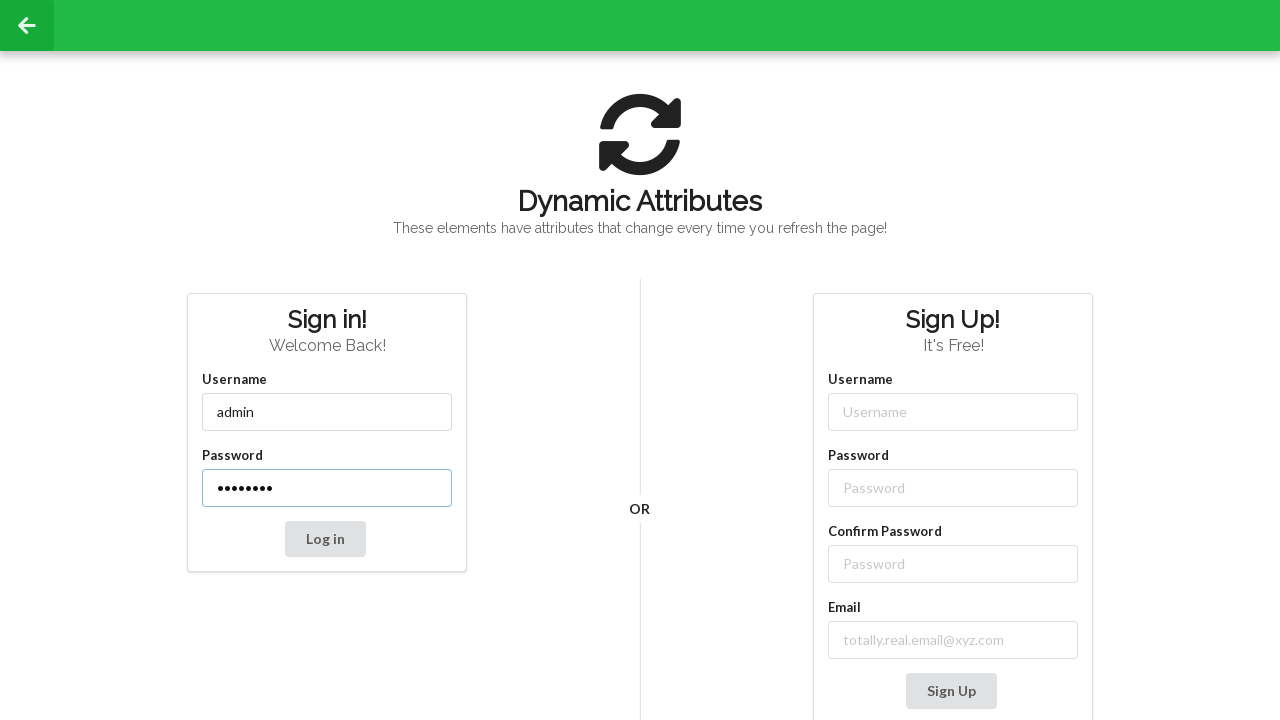

Clicked submit button to submit form at (325, 539) on button[type='submit']
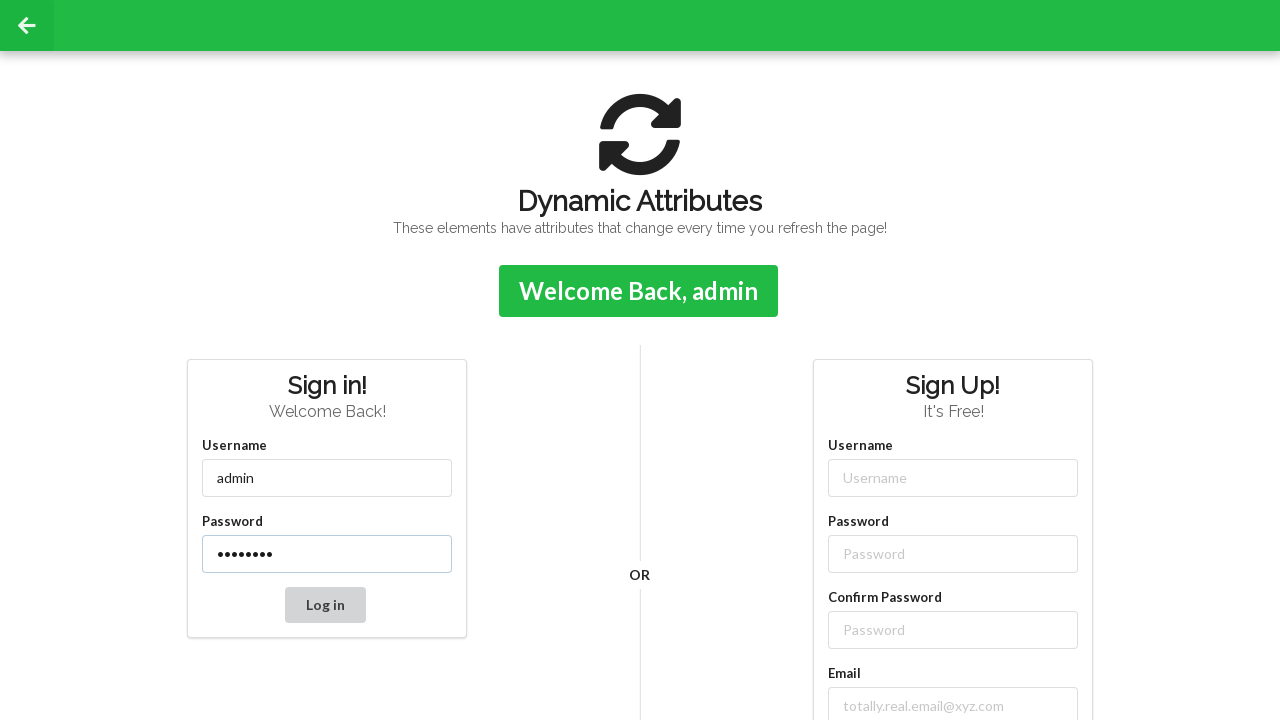

Confirmation message appeared indicating successful form submission
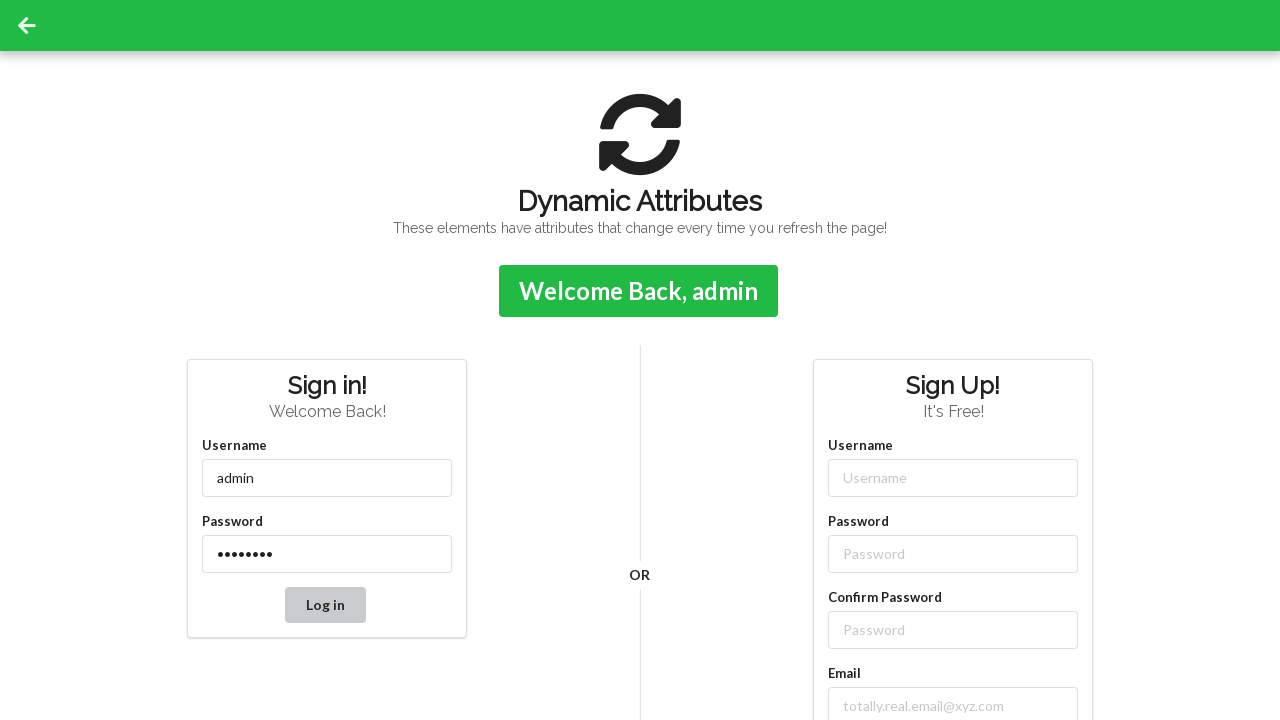

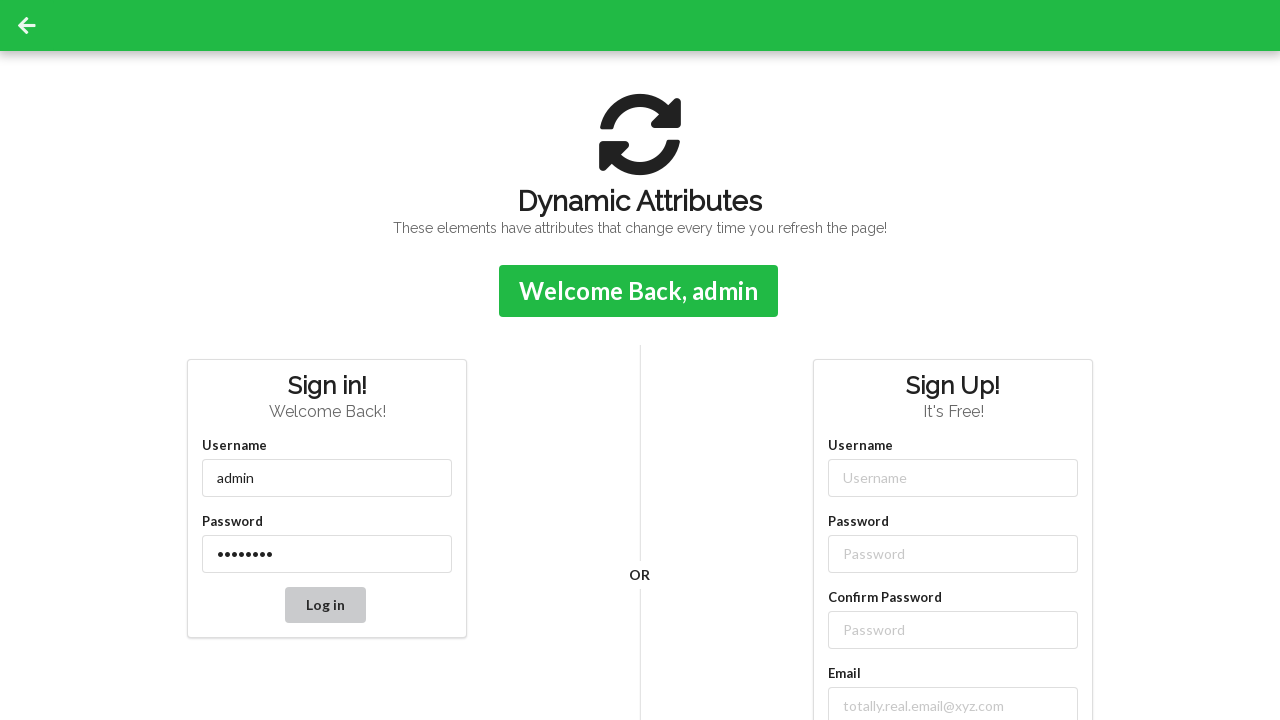